Tests train search functionality on erail.in by entering source and destination stations (Chennai MS to Madurai) and verifying that train names are displayed in the results

Starting URL: https://erail.in/

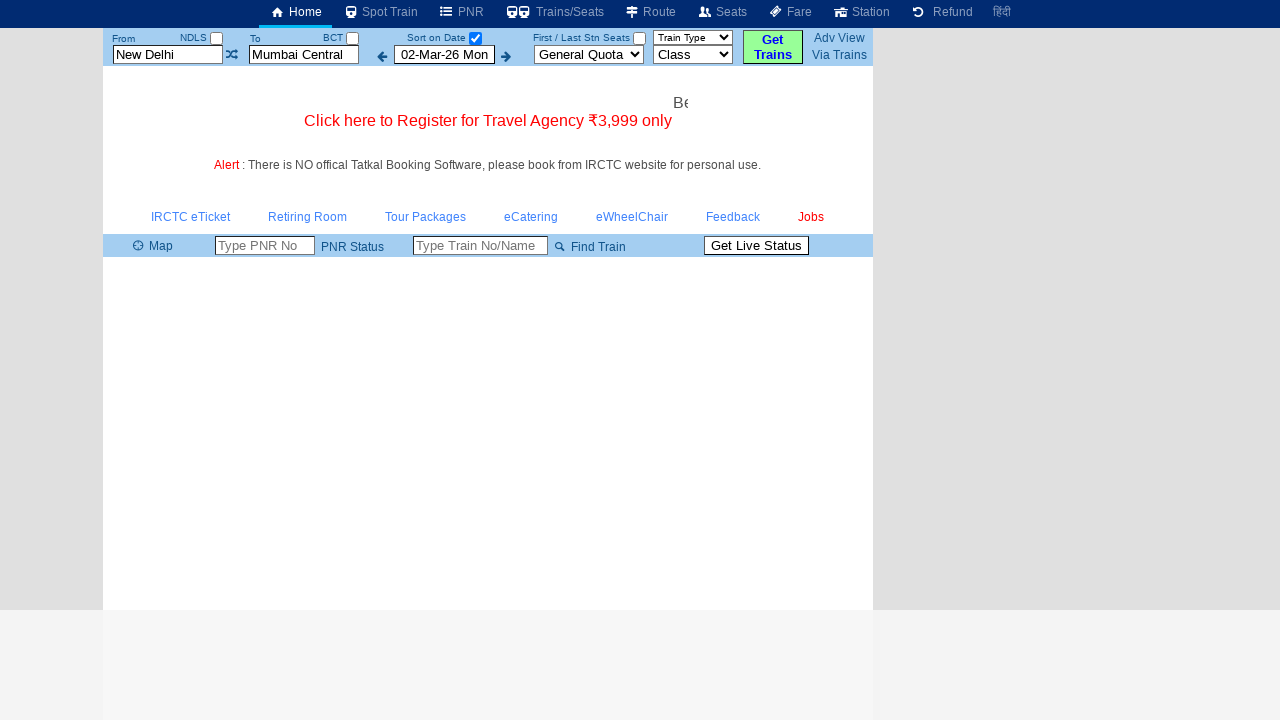

Clicked on date only checkbox at (475, 38) on #chkSelectDateOnly
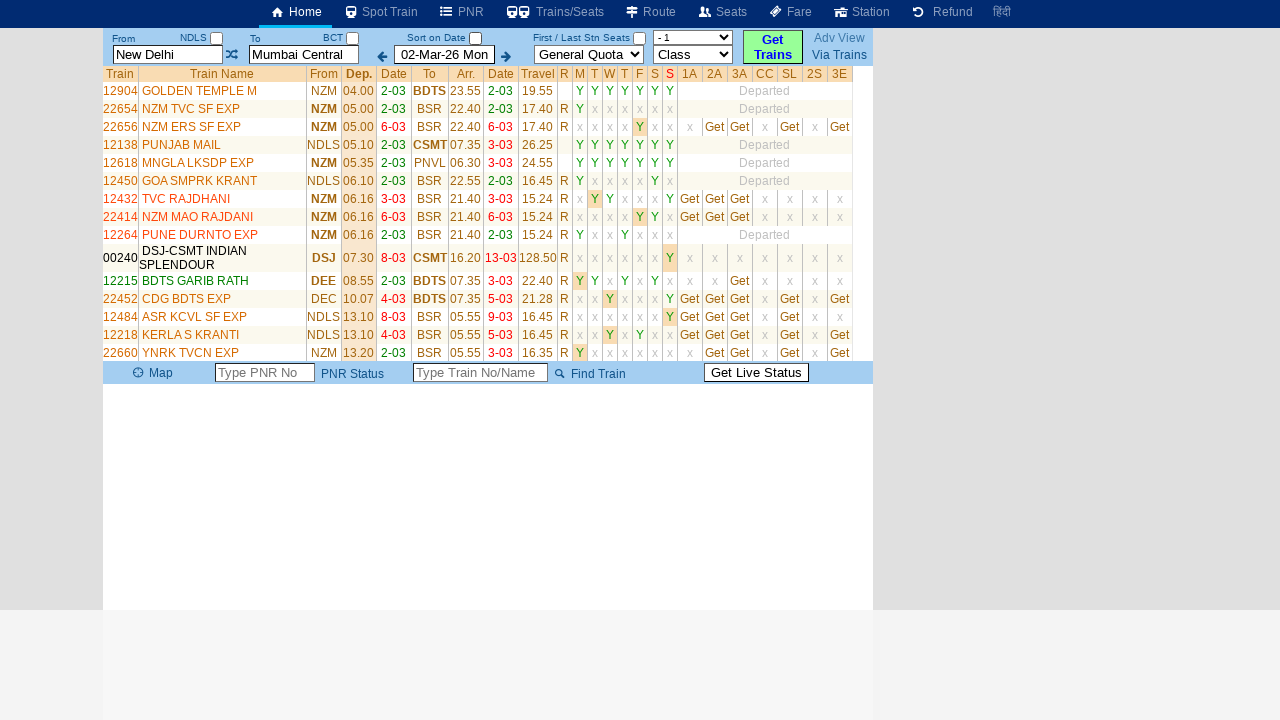

Cleared source station field on #txtStationFrom
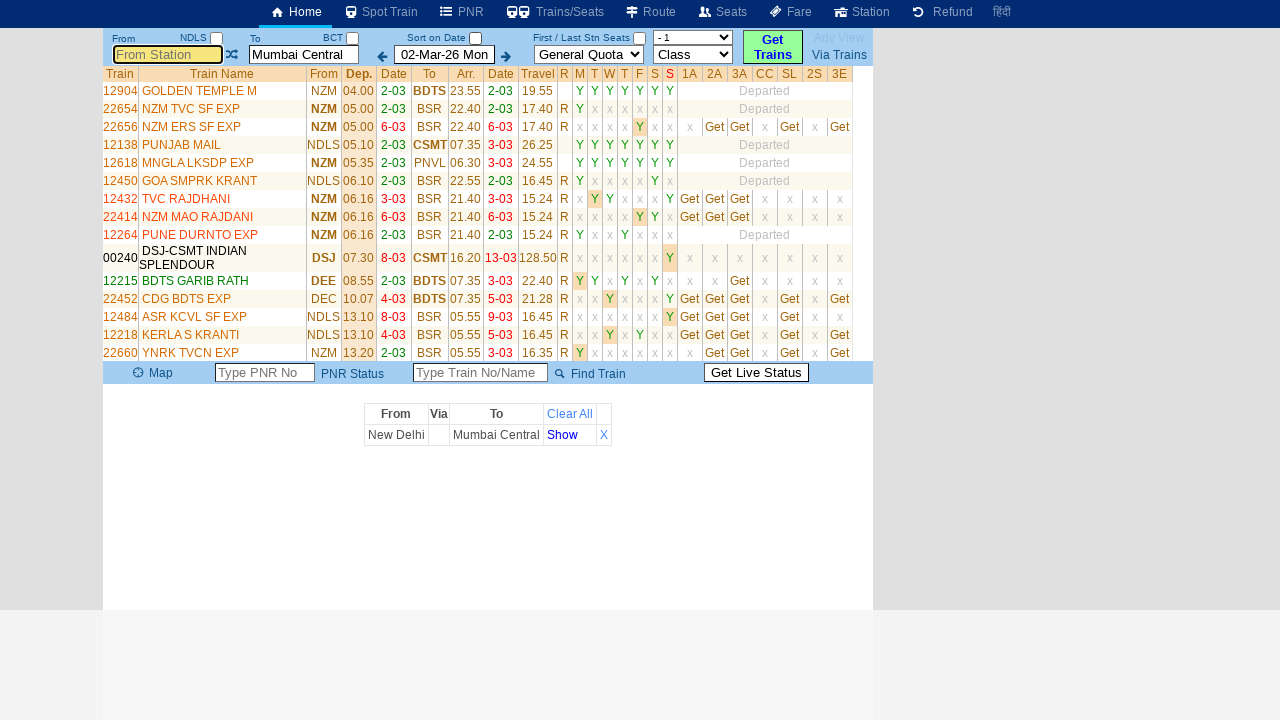

Entered 'ms' (Chennai MS) in source station field on #txtStationFrom
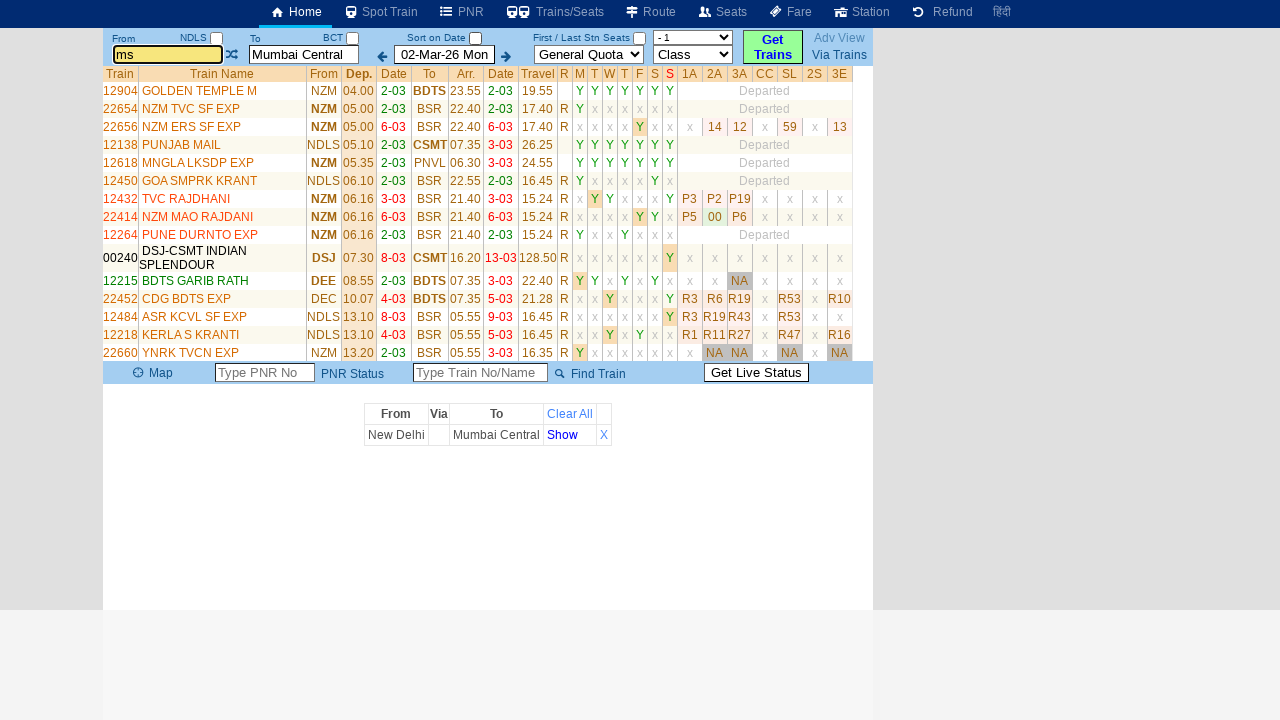

Pressed Tab to move to next field
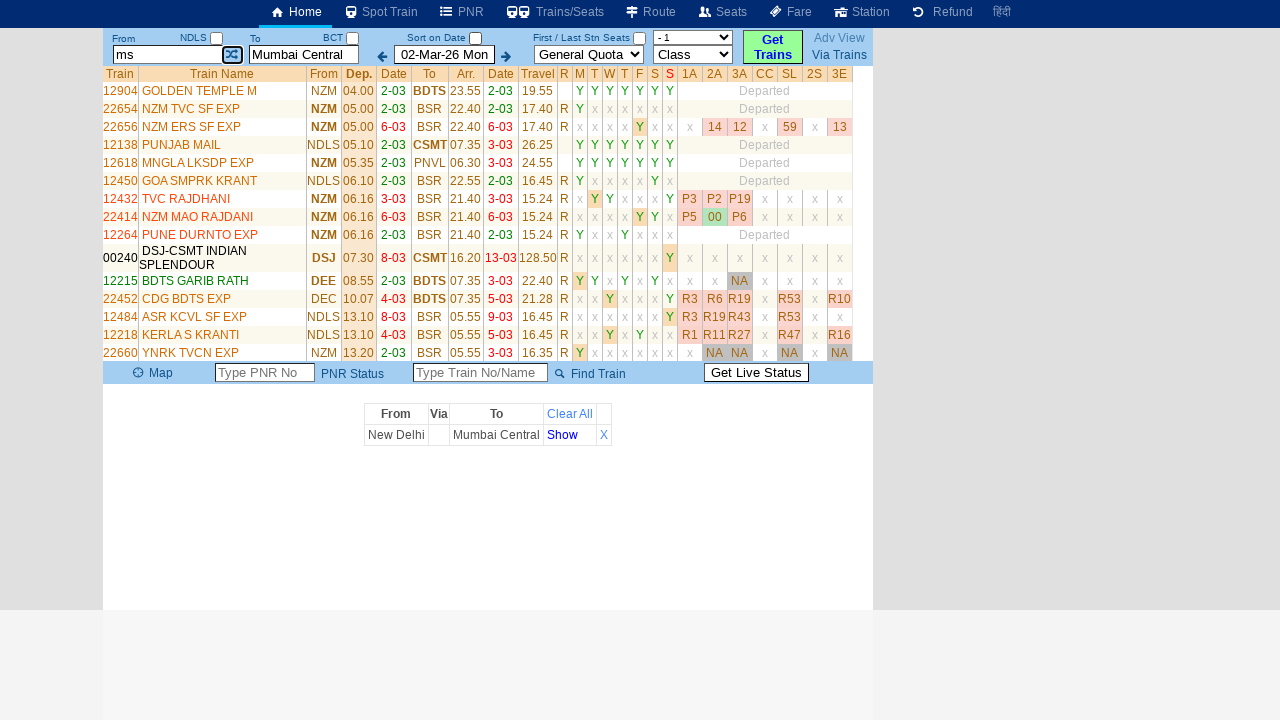

Cleared destination station field on #txtStationTo
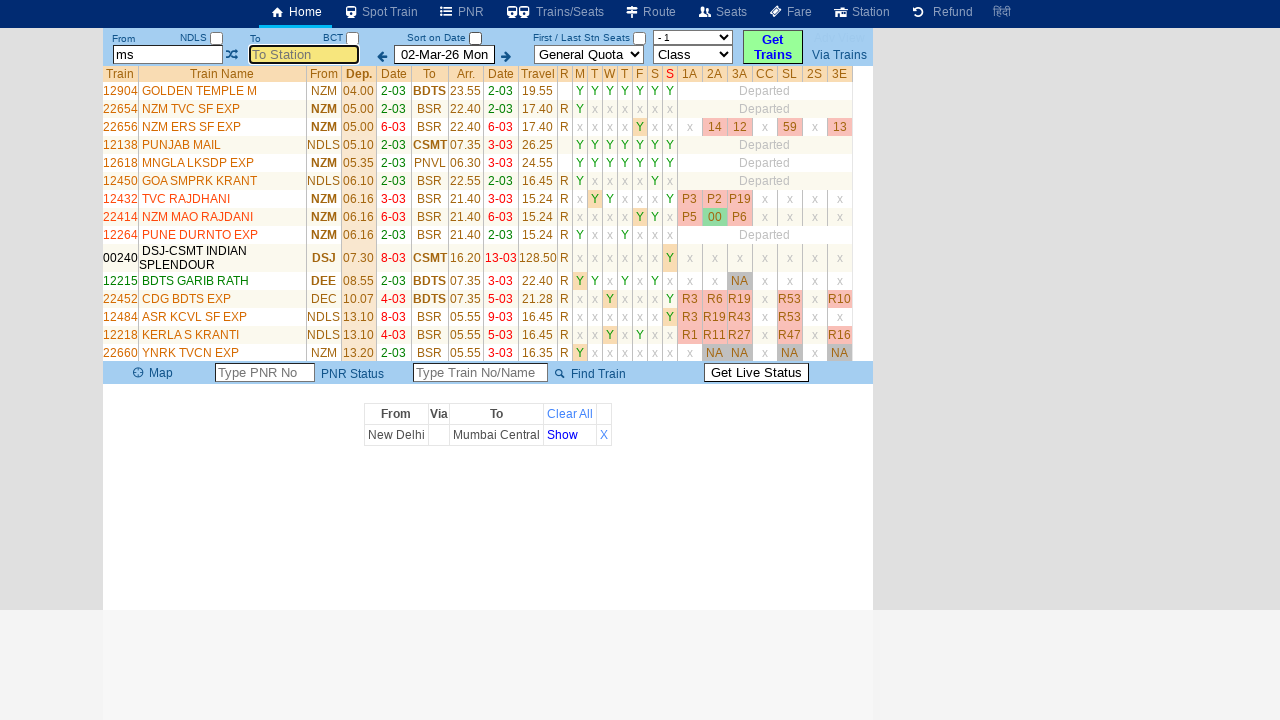

Entered 'mdu' (Madurai) in destination station field on #txtStationTo
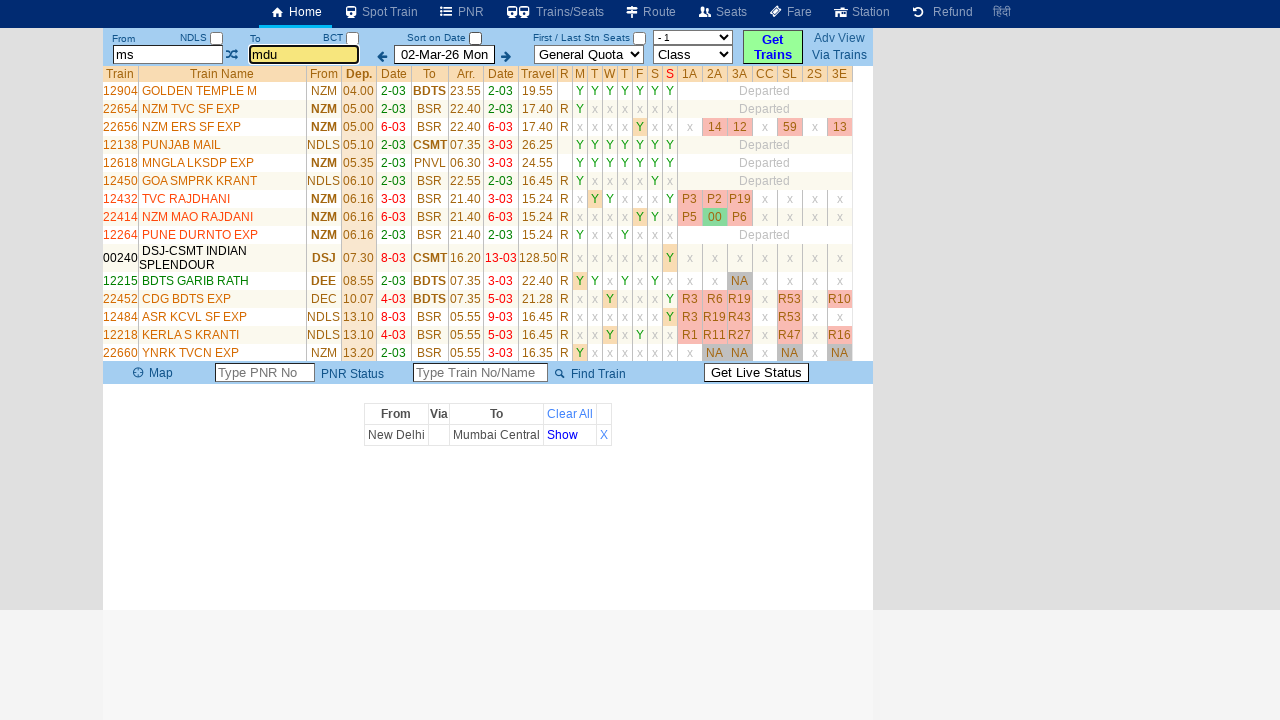

Pressed Tab to submit search query
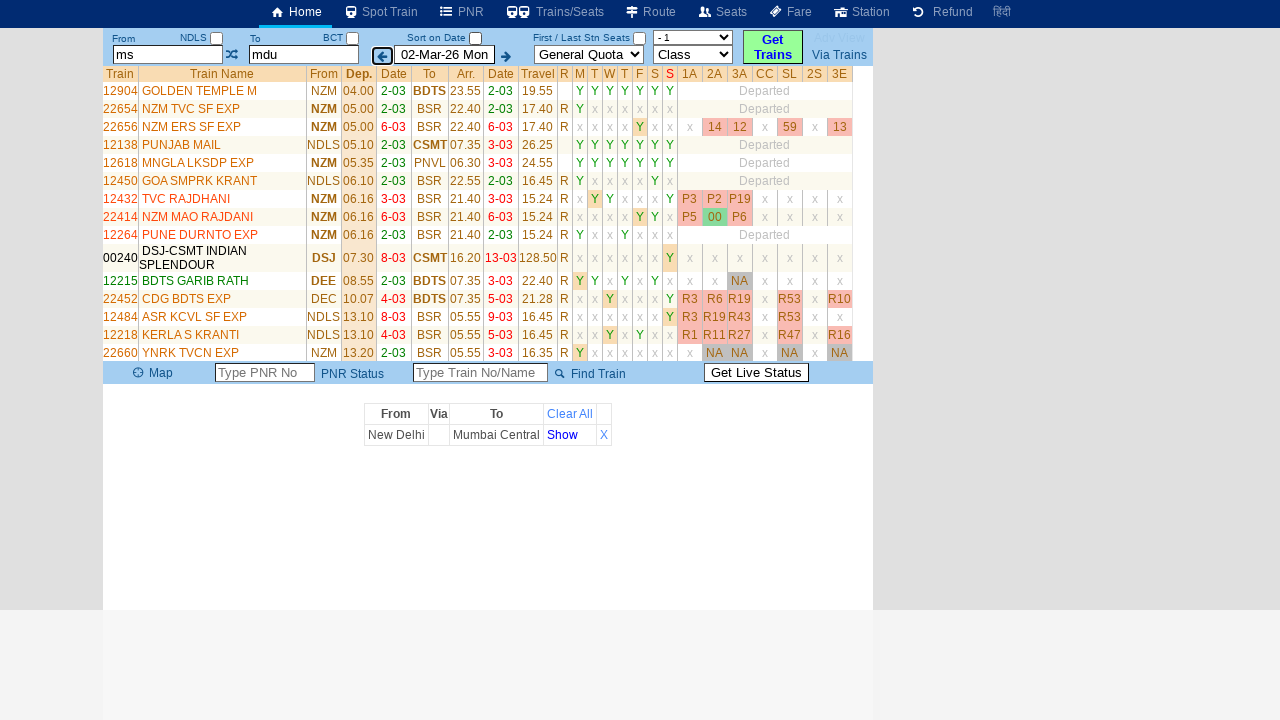

Waited for train results table to load
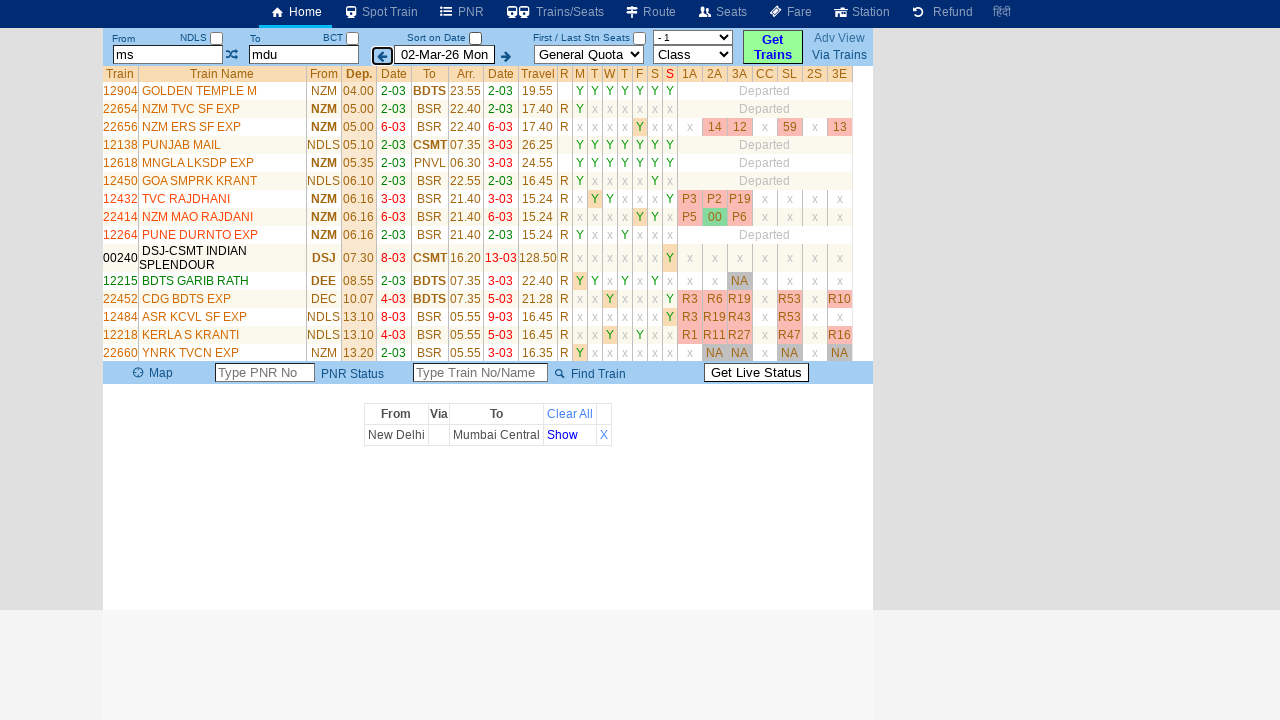

Verified train names are displayed in search results
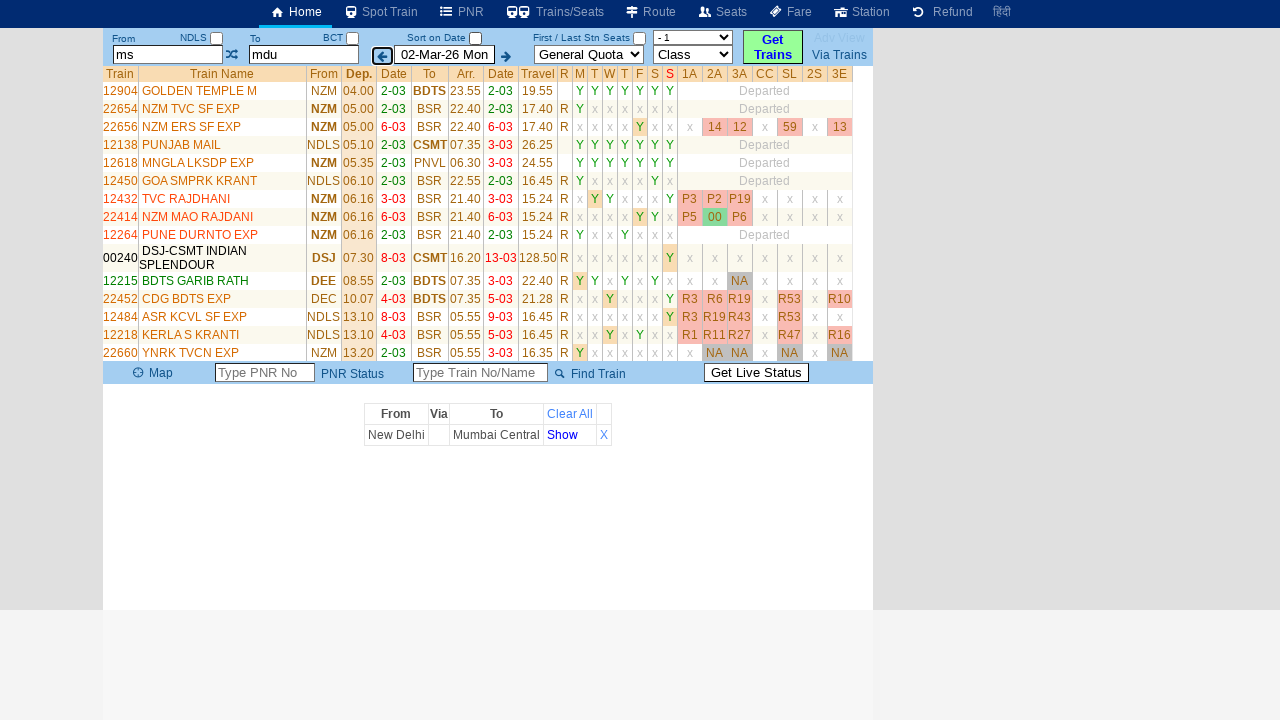

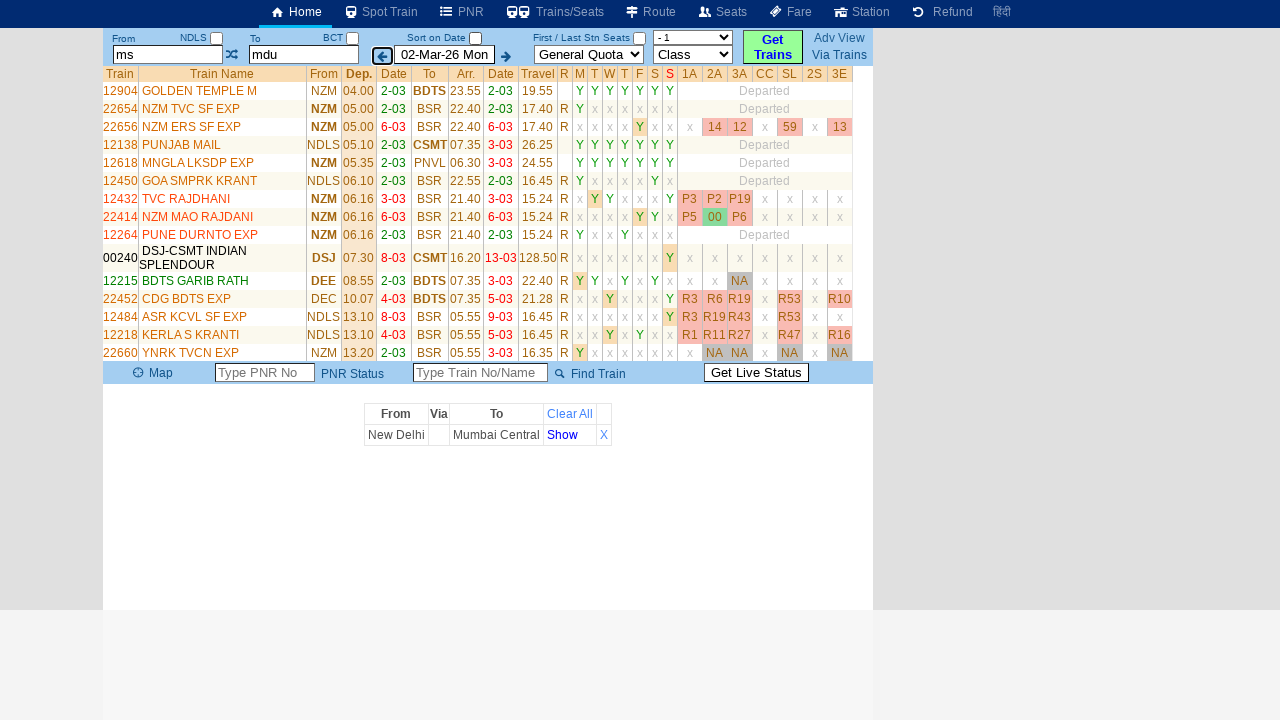